Tests that the Target Cash from Sales input field is displayed and marked as optional when switching to structured input mode.

Starting URL: https://frameworkrealestatesolutions.com/portfolio-simulator-v3.html

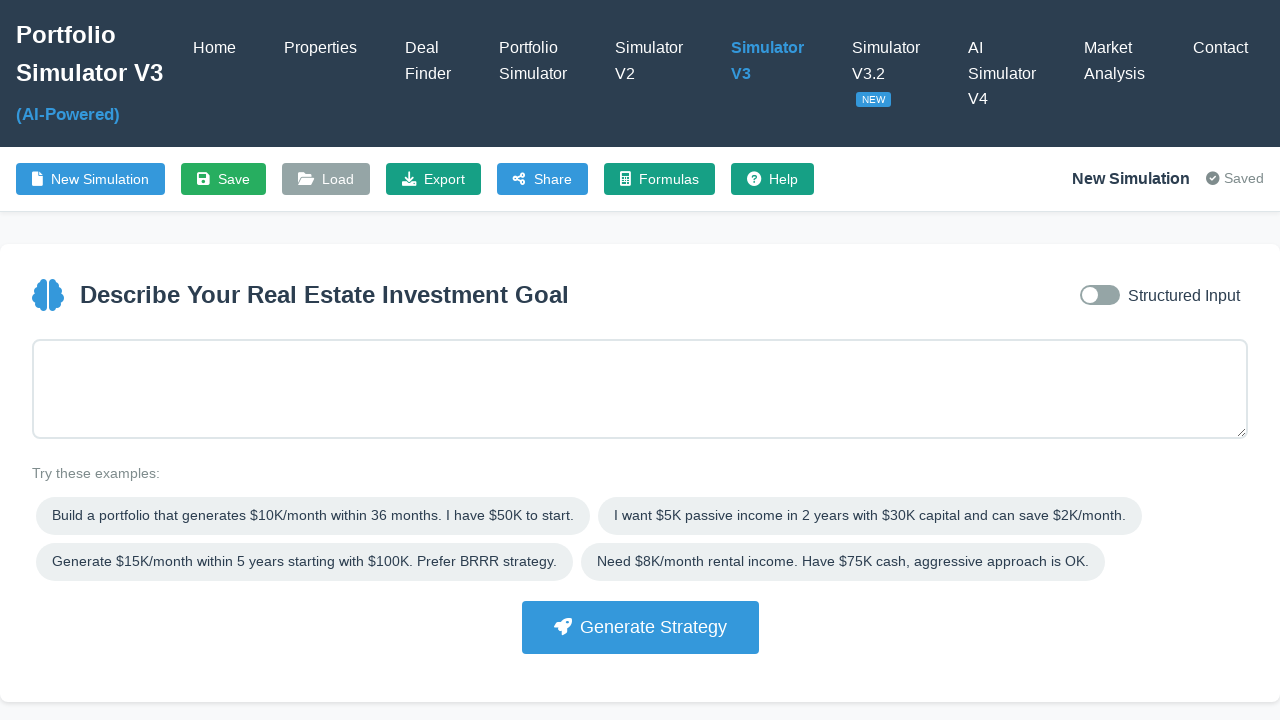

Portfolio Simulator V3 page loaded
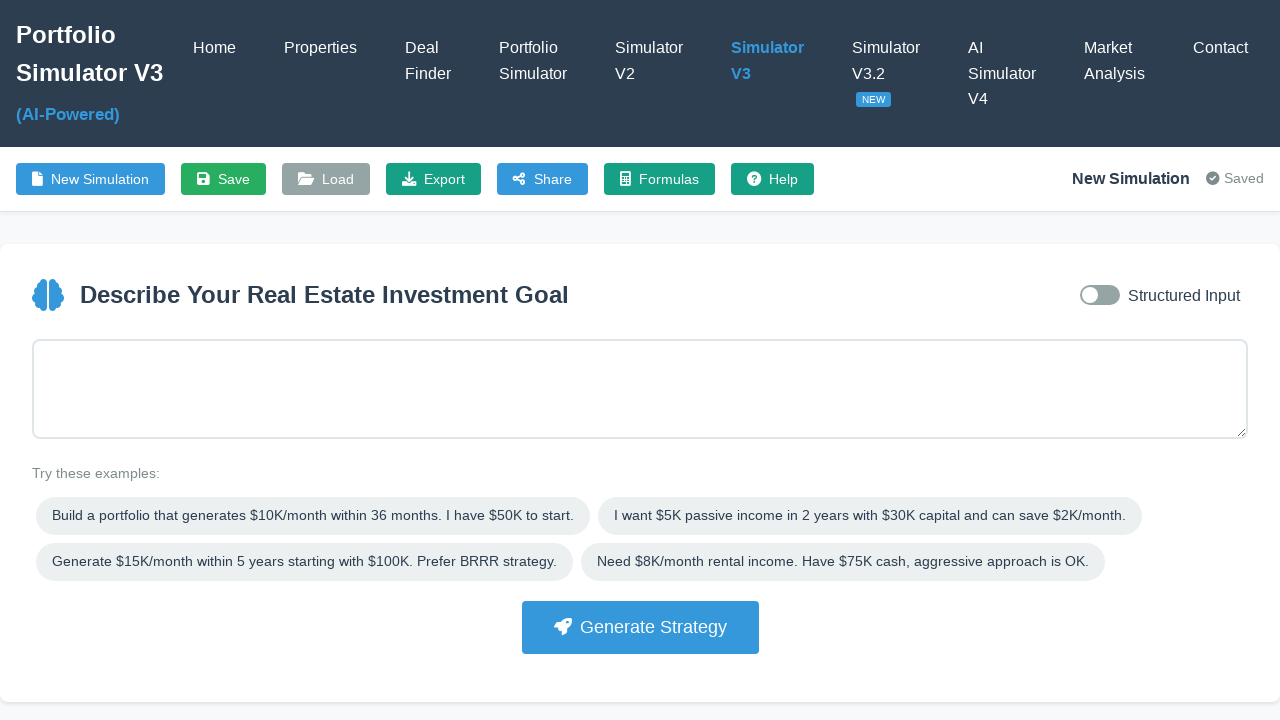

Clicked input mode toggle to switch to structured input mode at (1100, 295) on #inputModeToggle
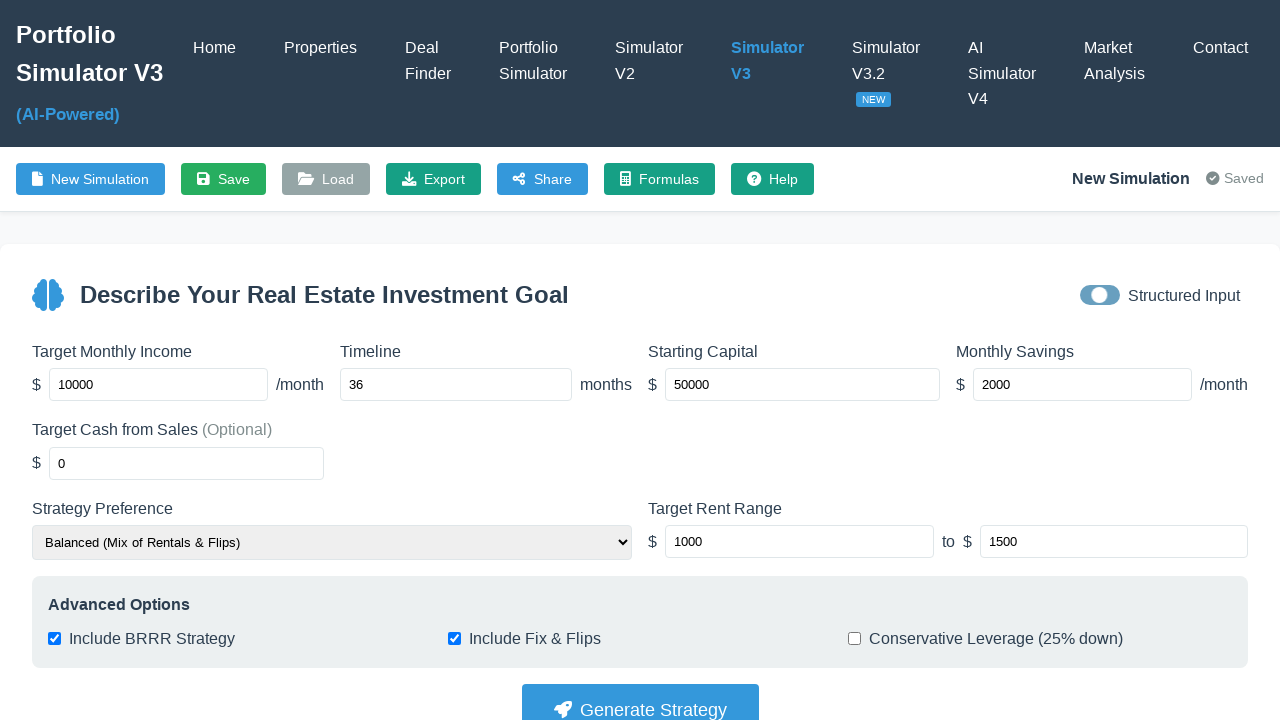

Target Cash from Sales label is visible
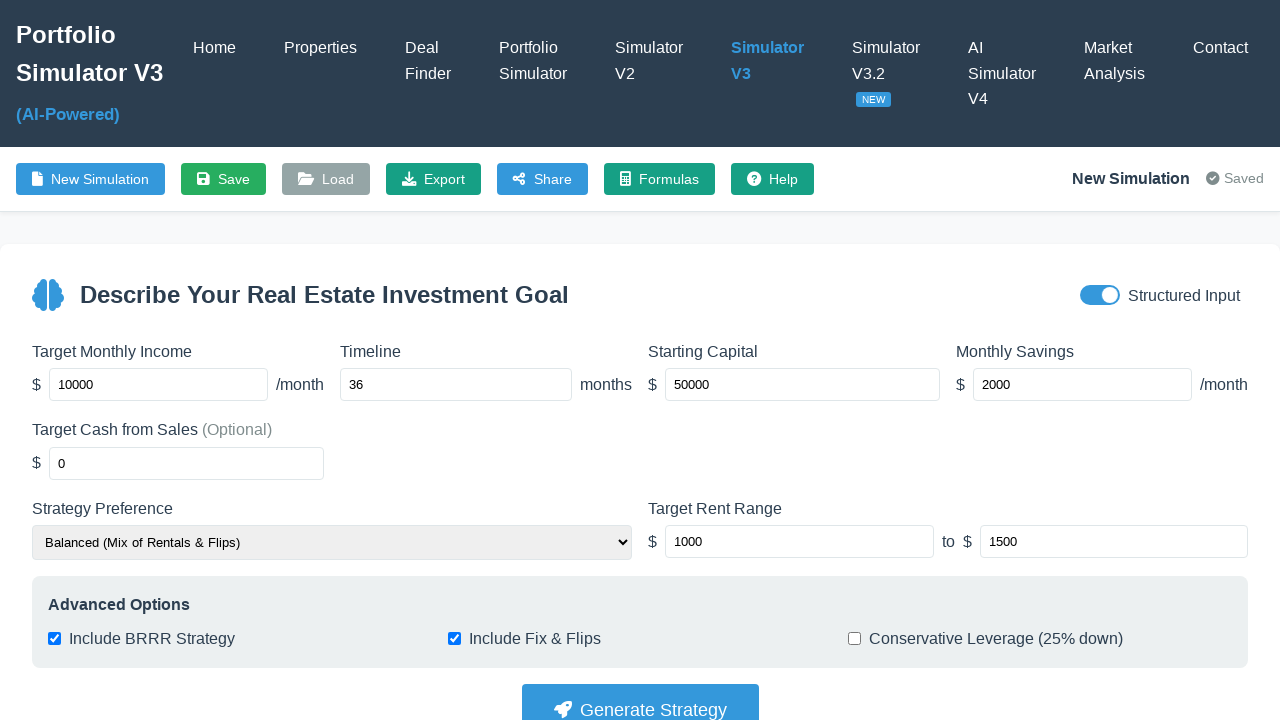

Target Cash from Sales input field is visible
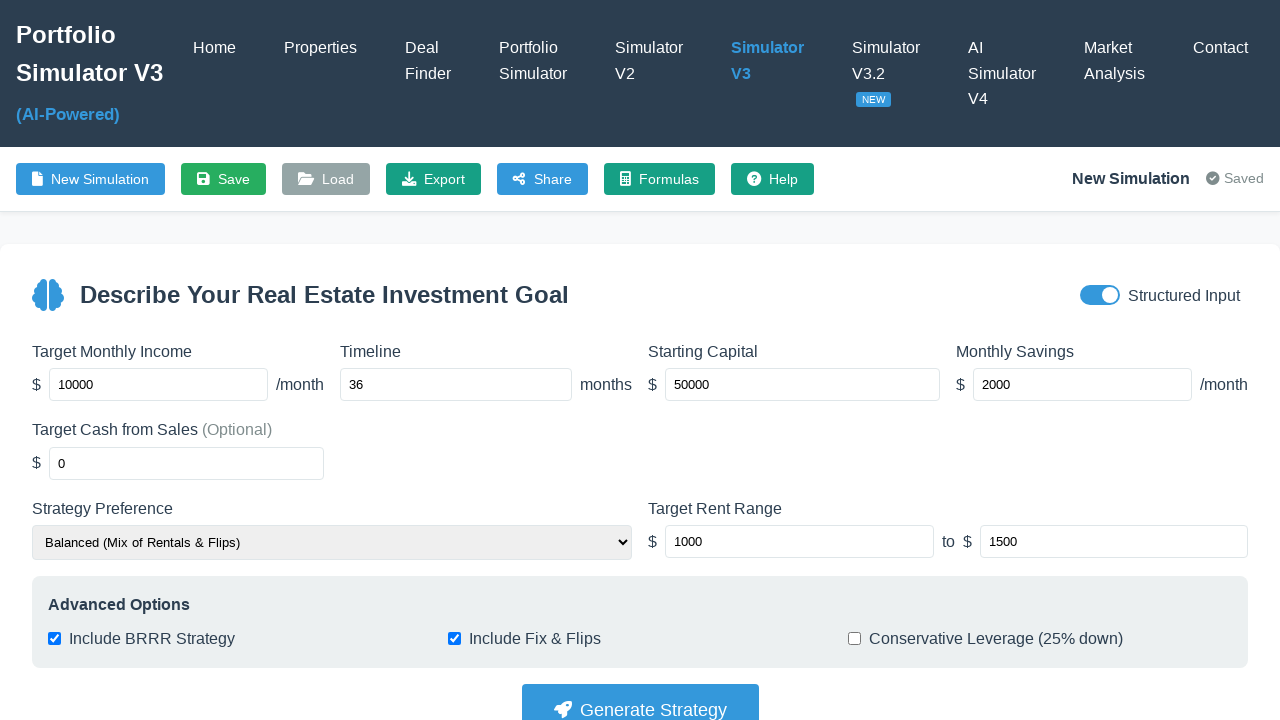

Target Cash from Sales field is marked as (Optional)
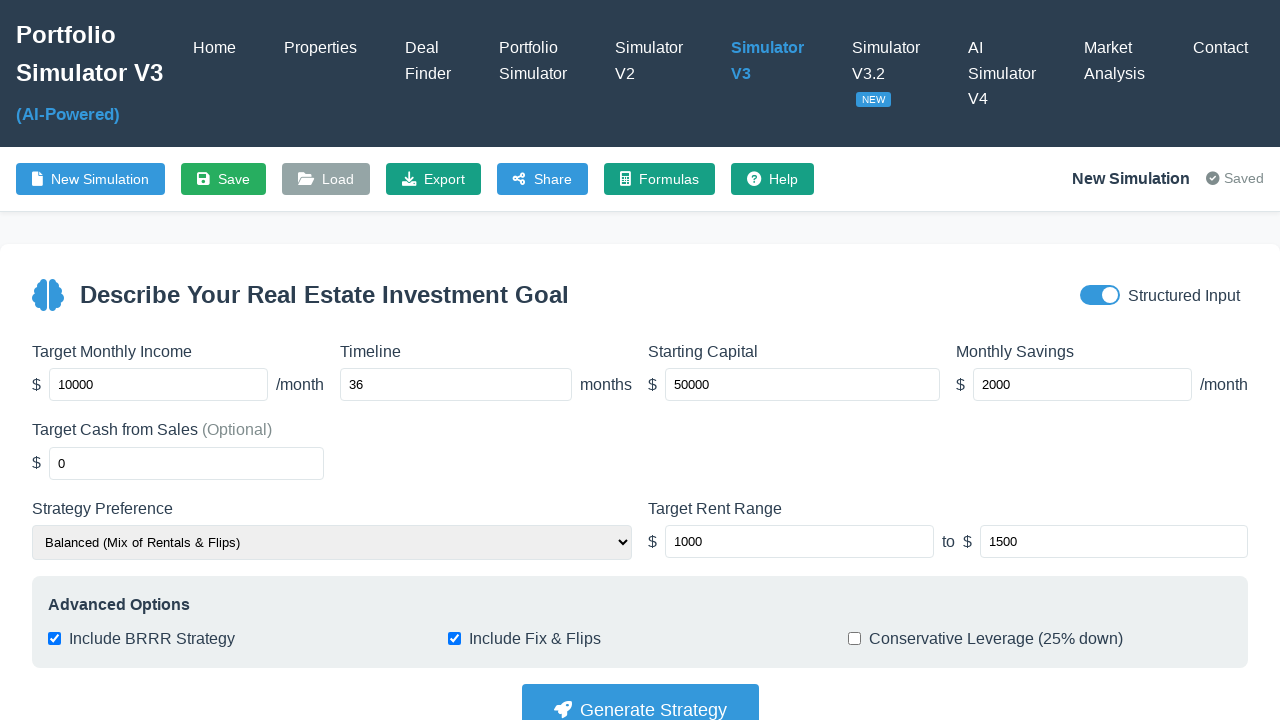

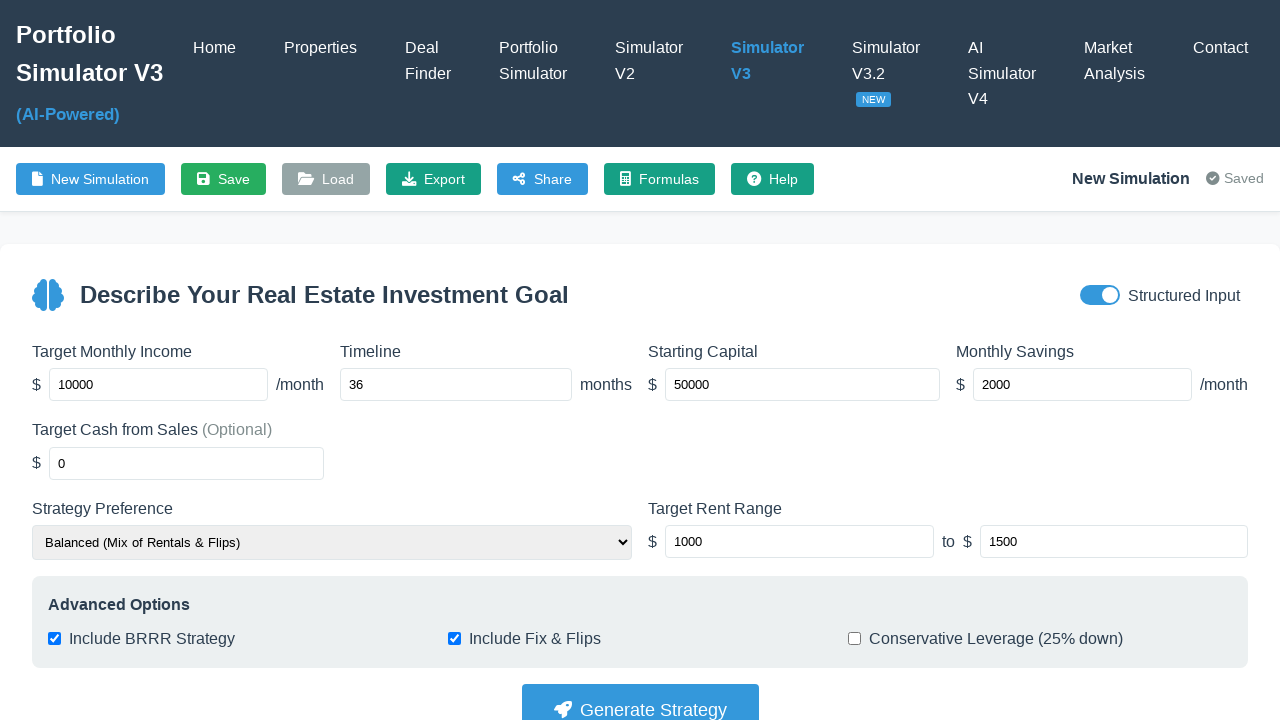